Tests copy and paste keyboard functionality by typing text in an input field, selecting all and copying it, then pasting it into a textarea using keyboard shortcuts.

Starting URL: https://bonigarcia.dev/selenium-webdriver-java/web-form.html

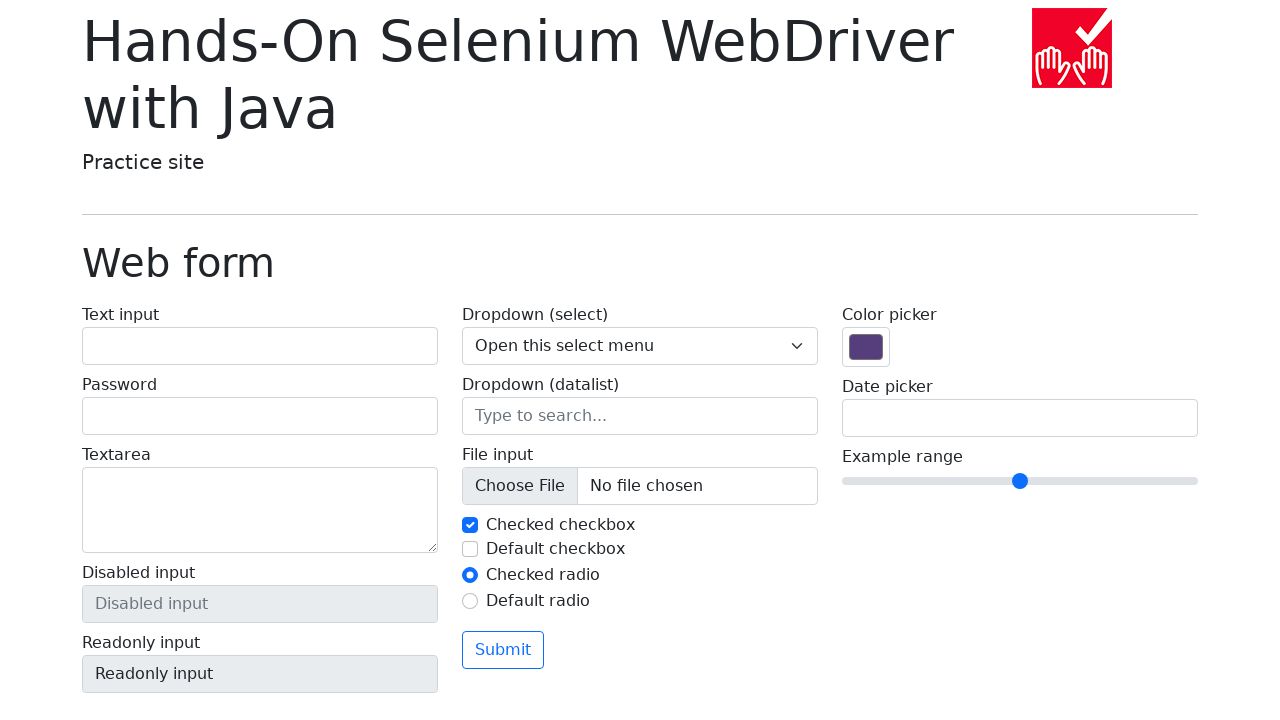

Navigated to web form page
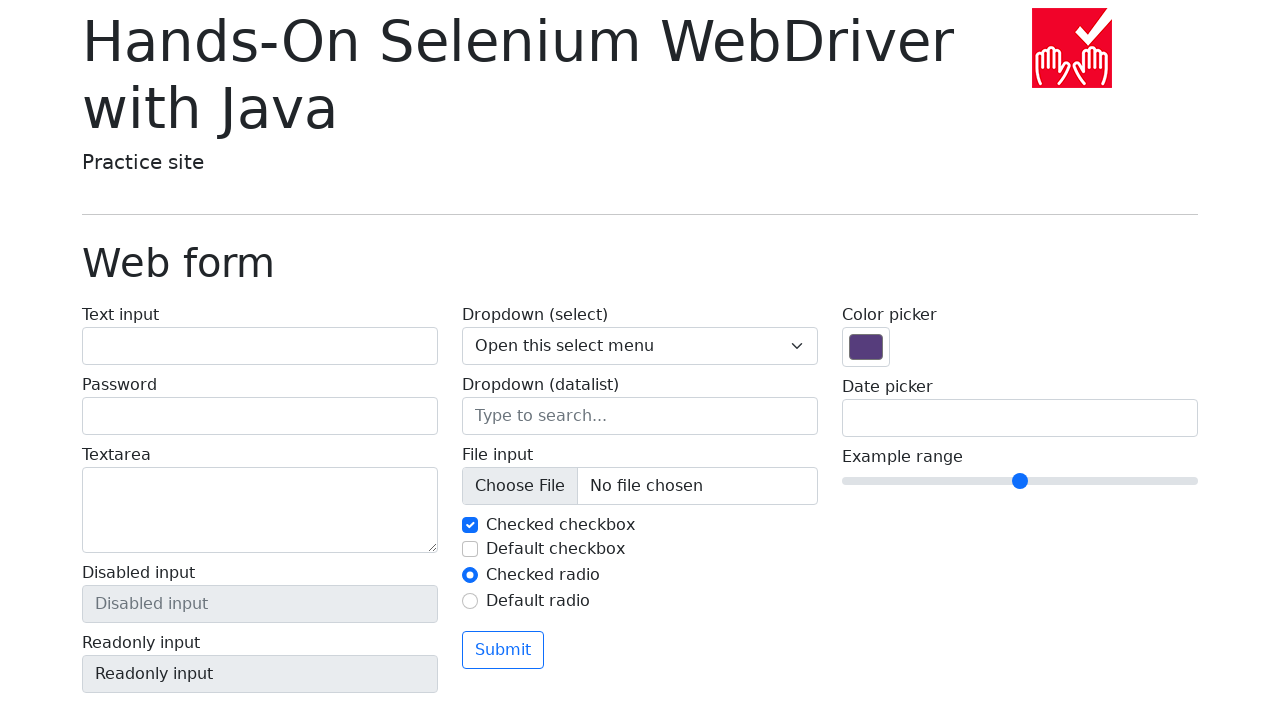

Filled input field with 'hello world' on input[name='my-text']
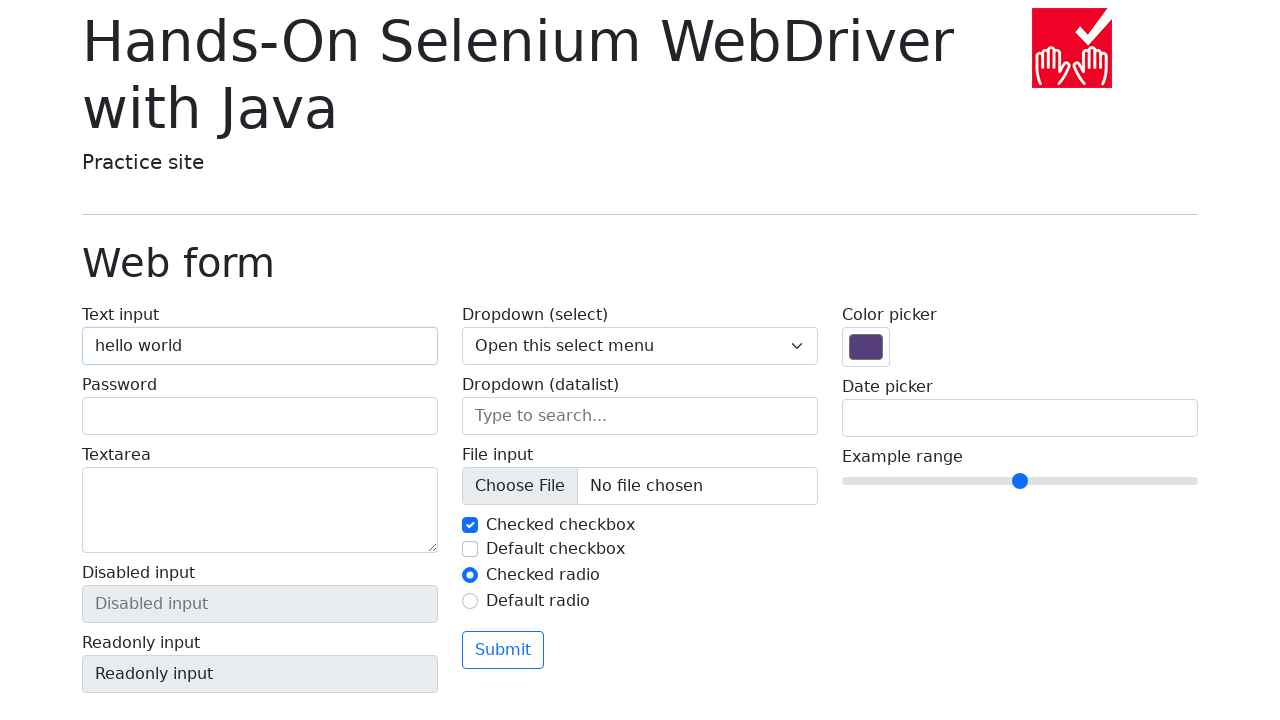

Selected all text in input field using keyboard shortcut on input[name='my-text']
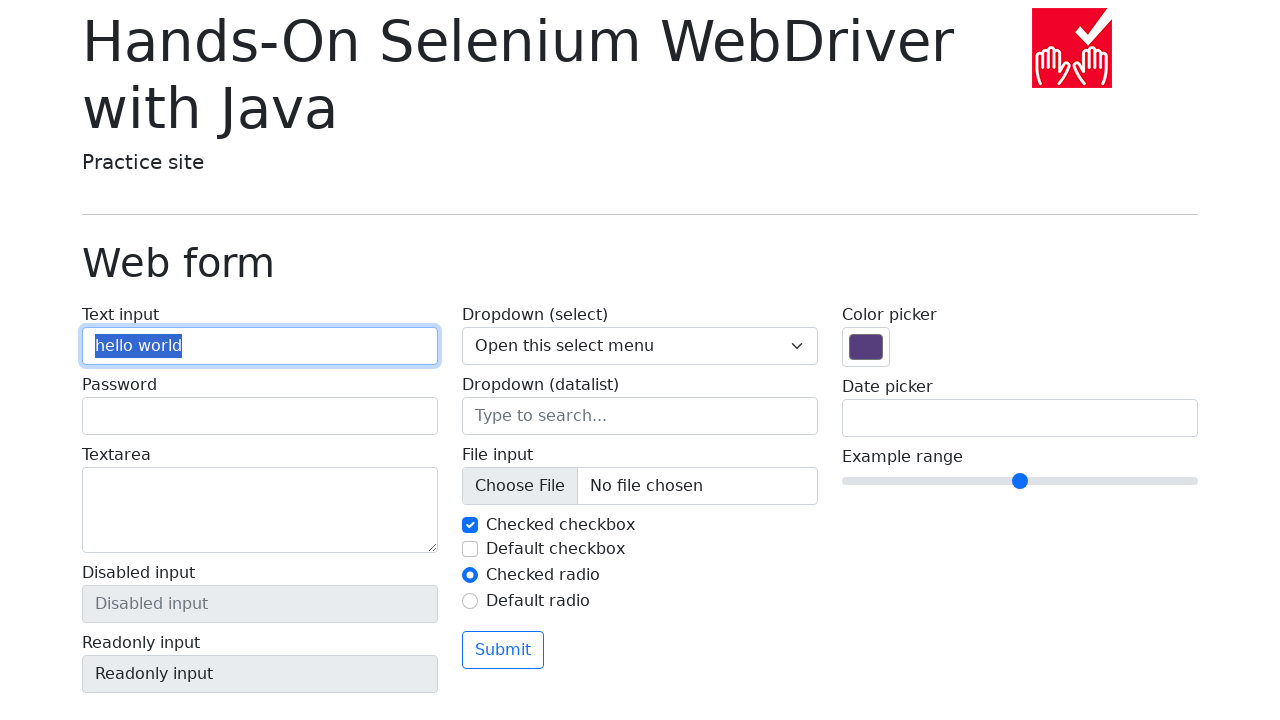

Copied selected text to clipboard using keyboard shortcut on input[name='my-text']
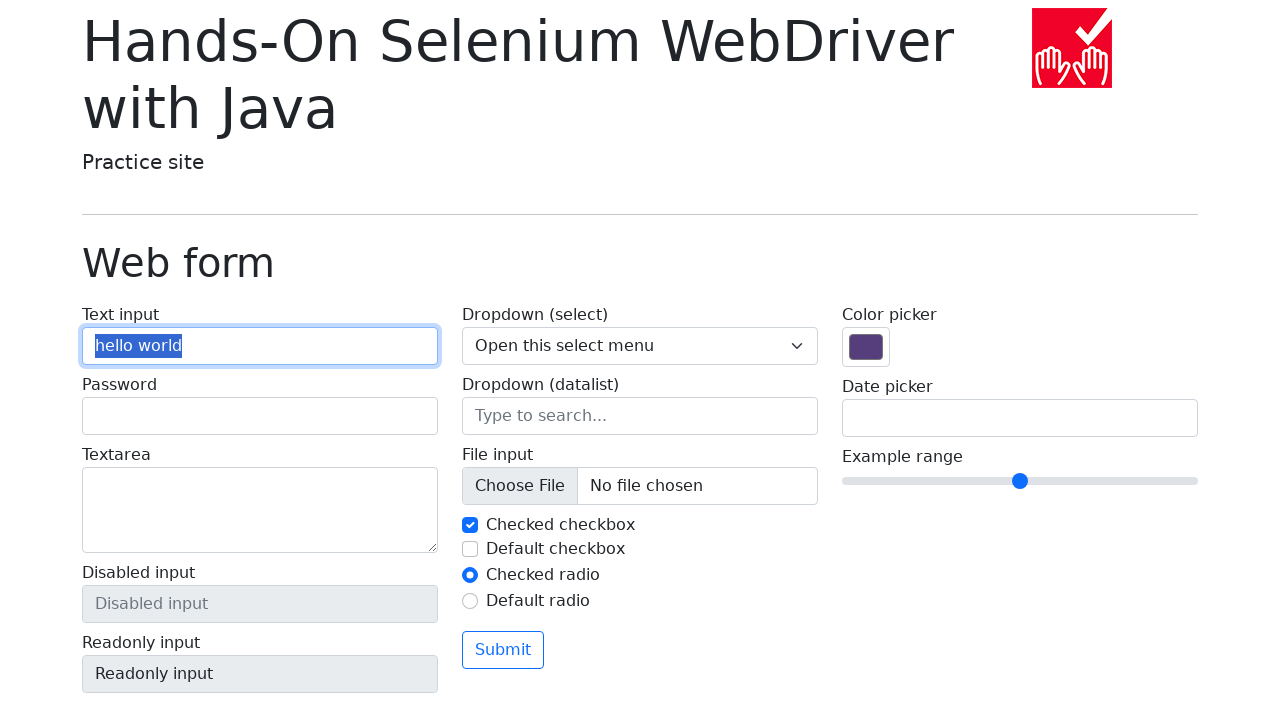

Clicked on textarea field at (260, 510) on textarea[name='my-textarea']
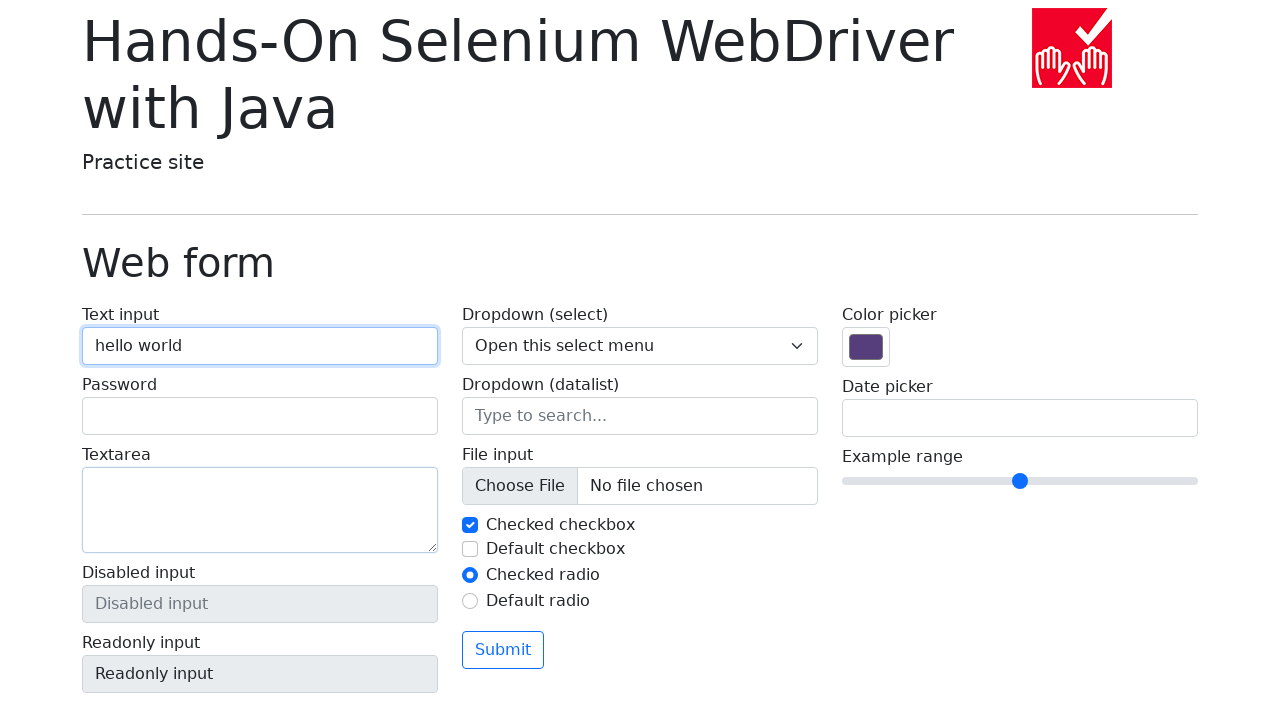

Pasted copied text into textarea using keyboard shortcut on textarea[name='my-textarea']
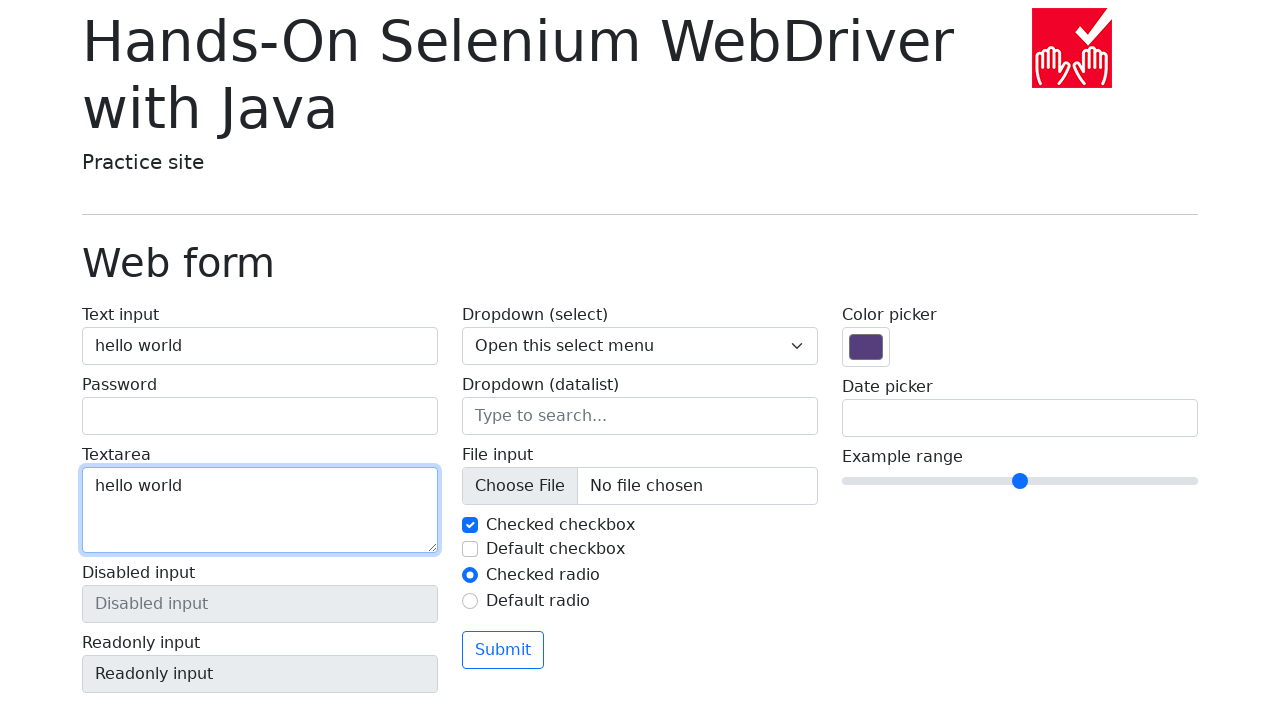

Verified that textarea contains text
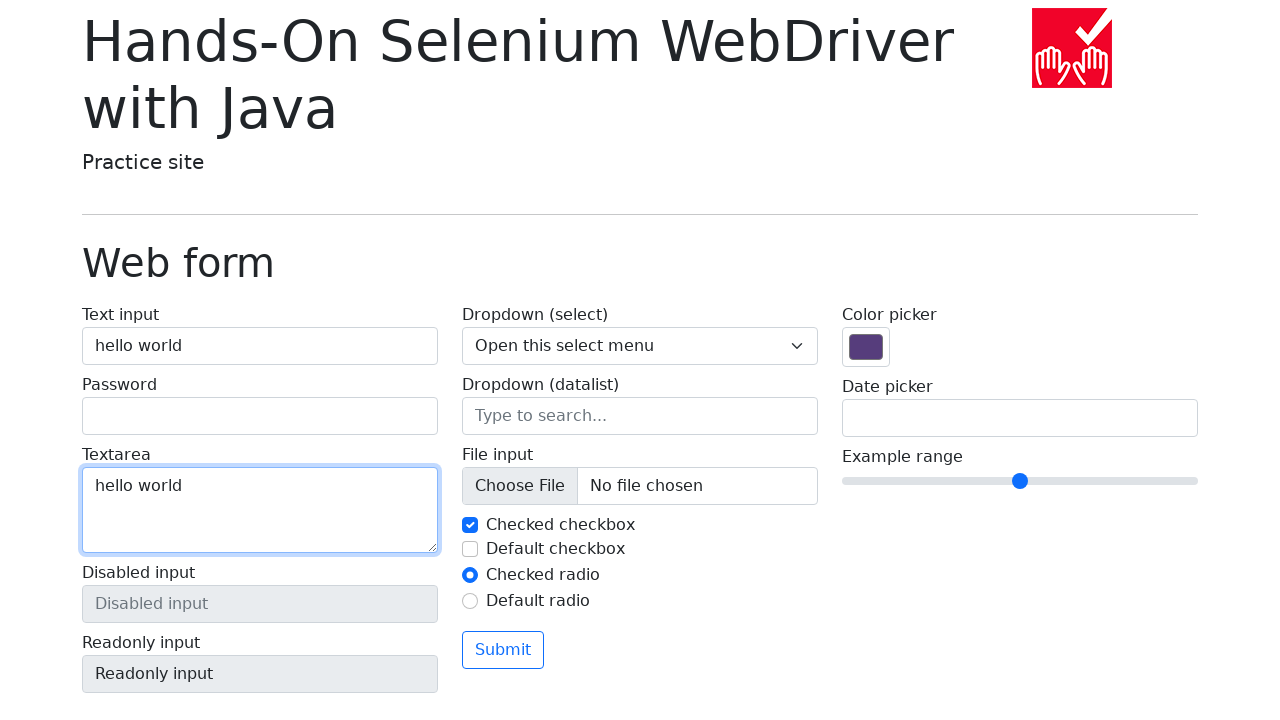

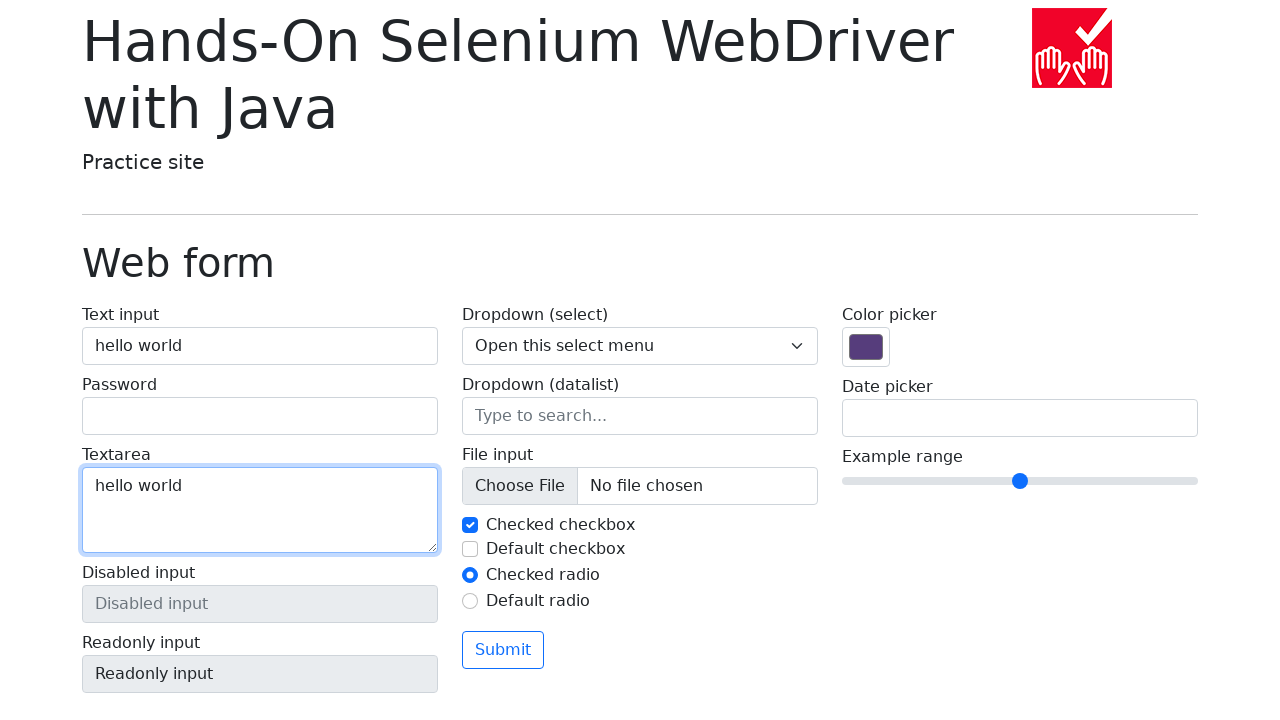